Tests completing a todo item using page object pattern by adding two todos, verifying count is 2, completing one item, and verifying count decreases to 1

Starting URL: https://todomvc.com/examples/angular/dist/browser/#/all

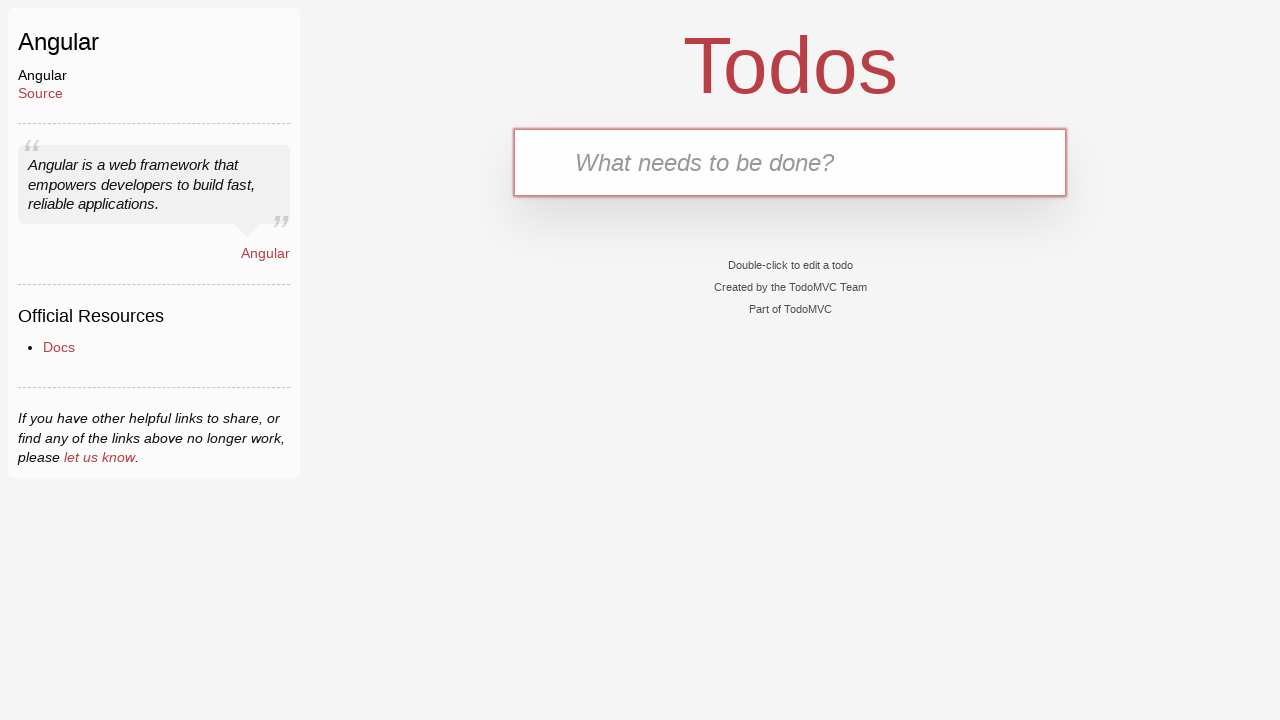

Filled new todo field with 'Walk the dog' on .new-todo
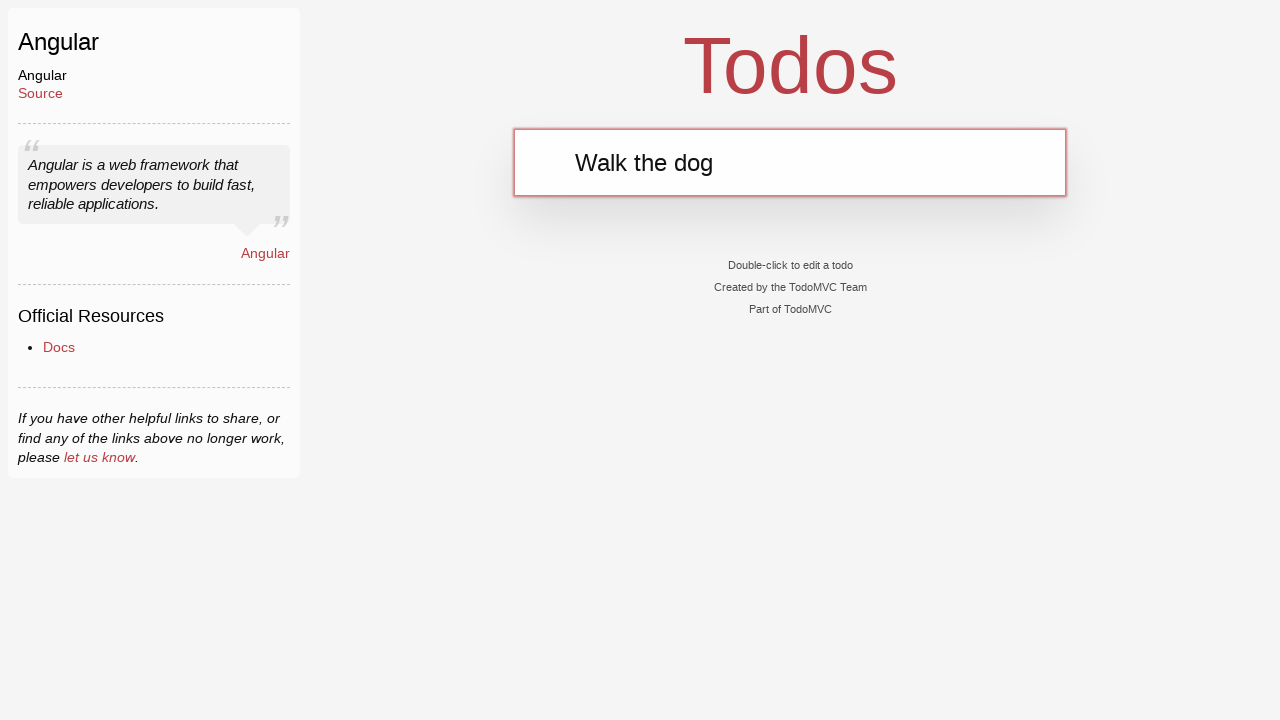

Pressed Enter to add first todo item on .new-todo
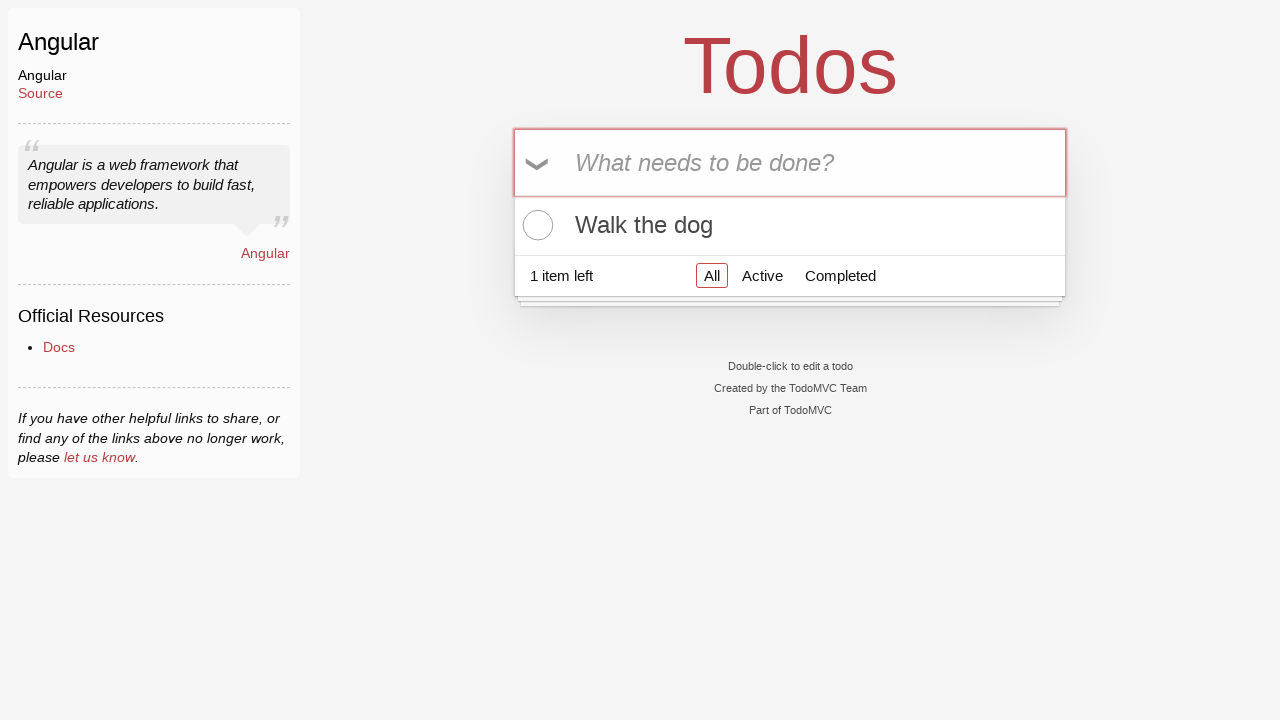

Filled new todo field with 'Put out the garbage' on .new-todo
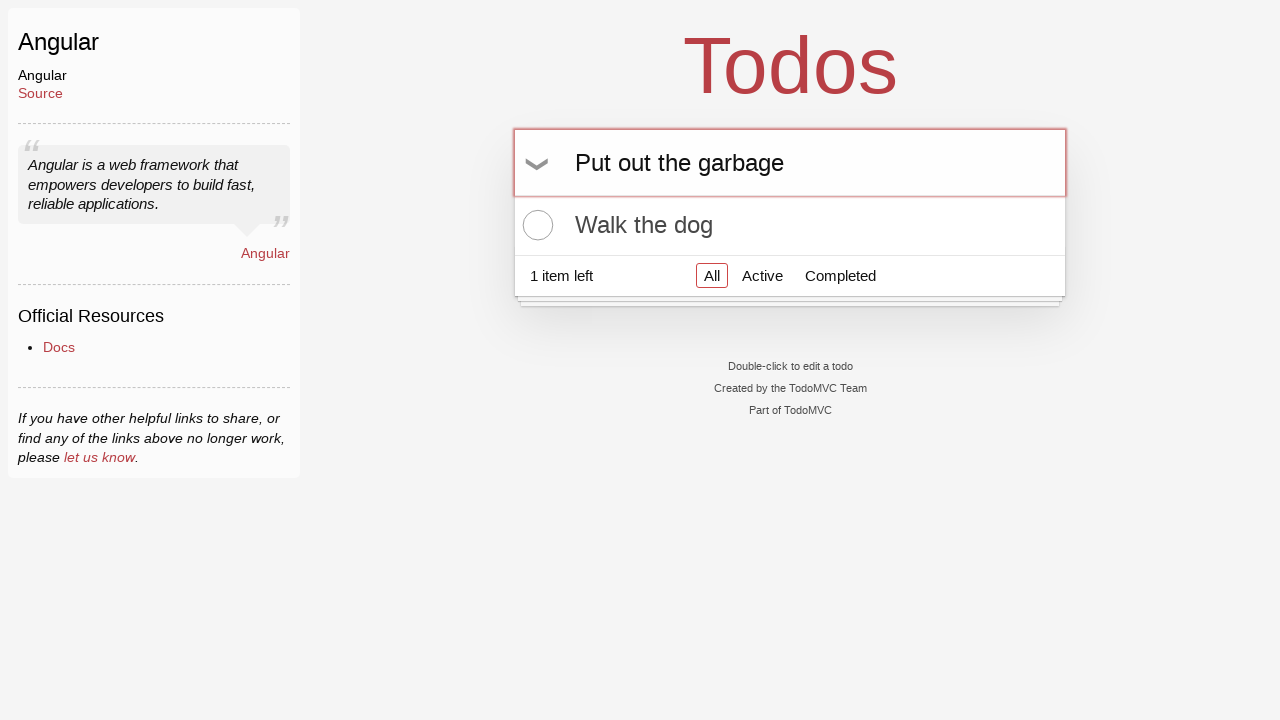

Pressed Enter to add second todo item on .new-todo
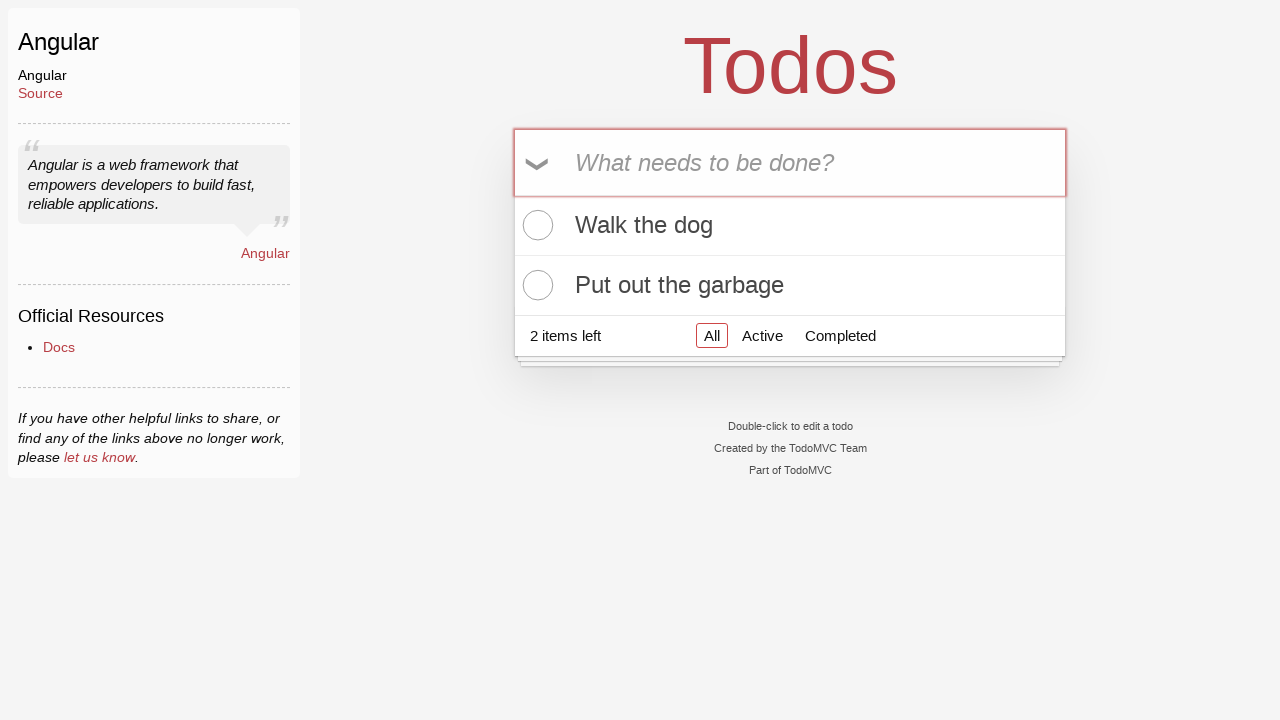

Verified todo count is 2
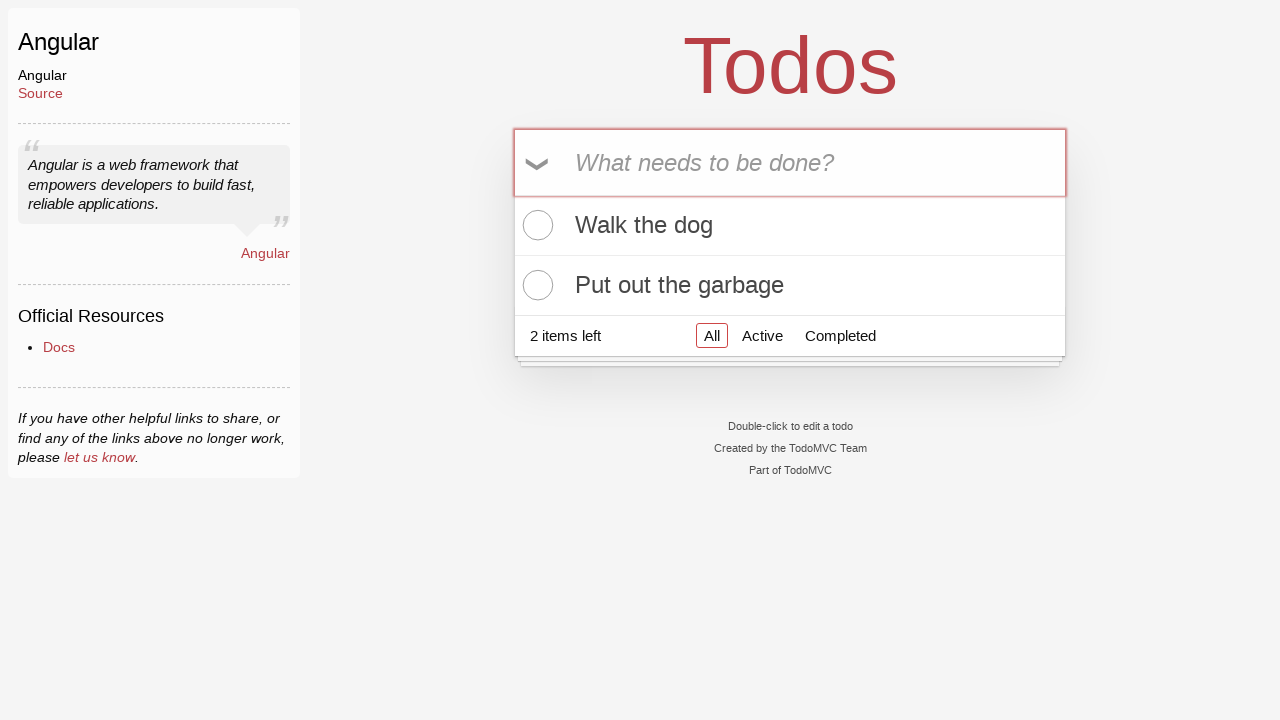

Clicked checkbox to complete 'Walk the dog' todo at (535, 225) on xpath=//label[.='Walk the dog']/../input
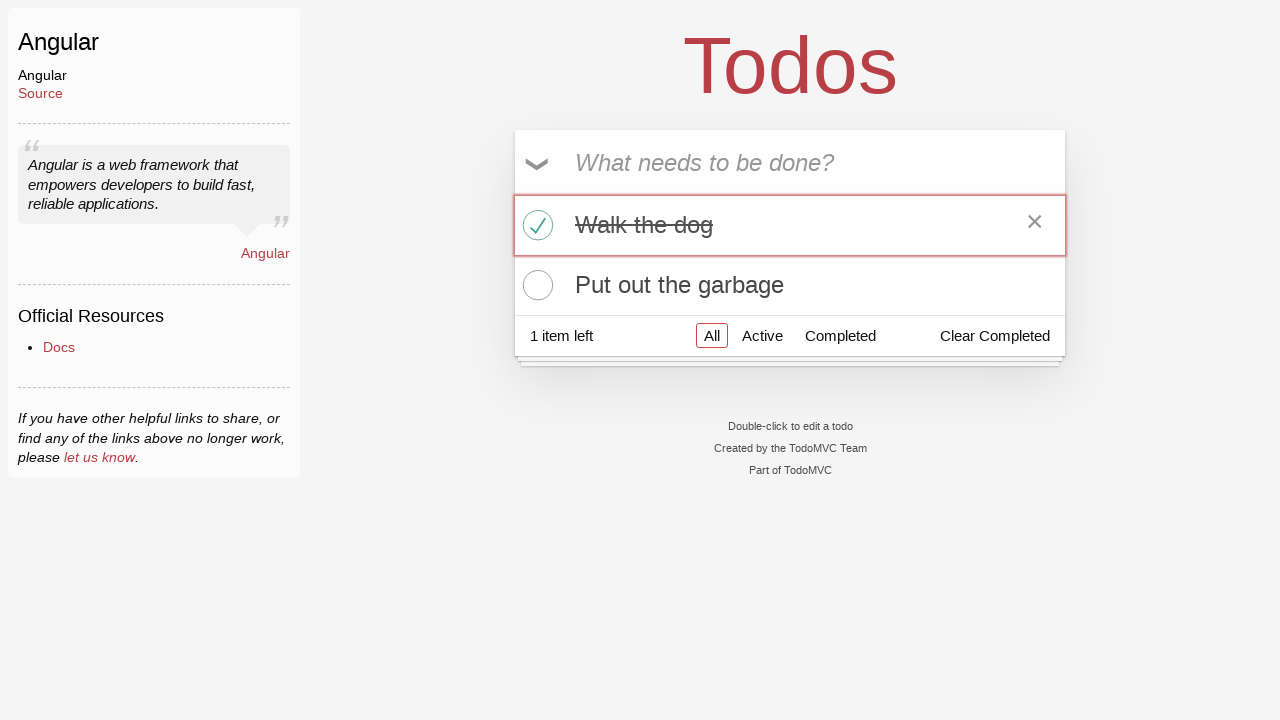

Verified todo count decreased to 1
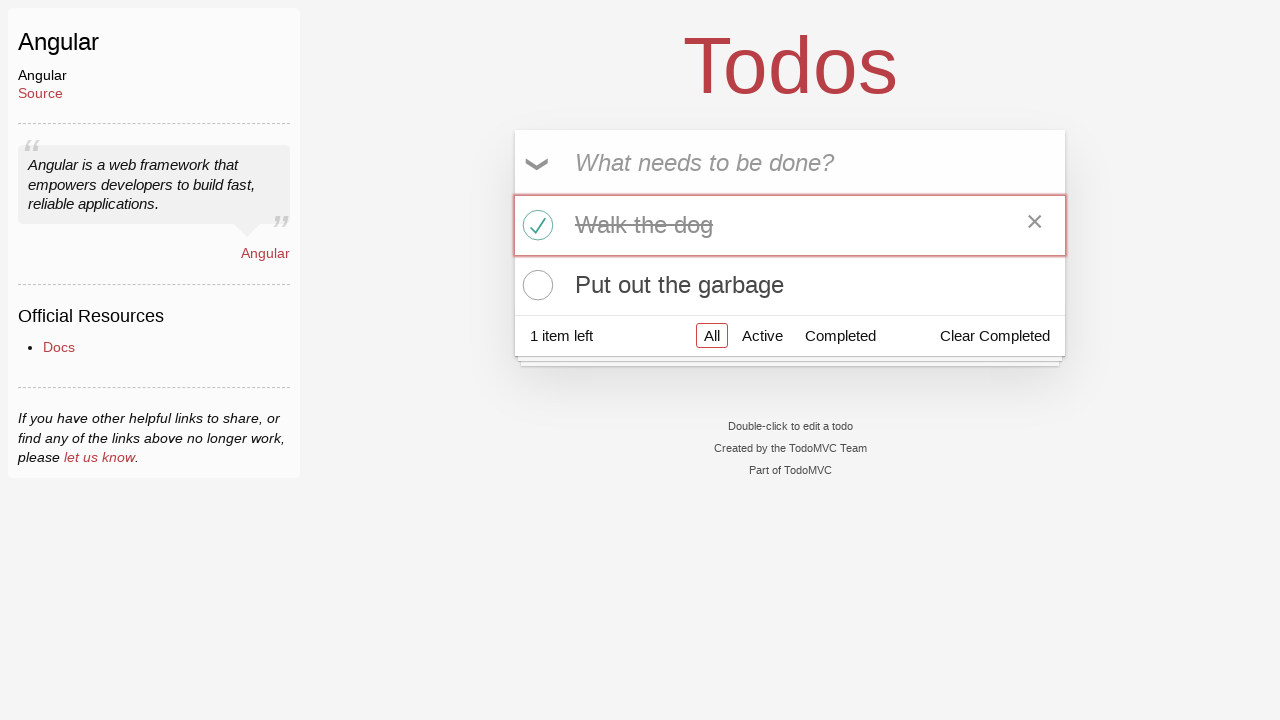

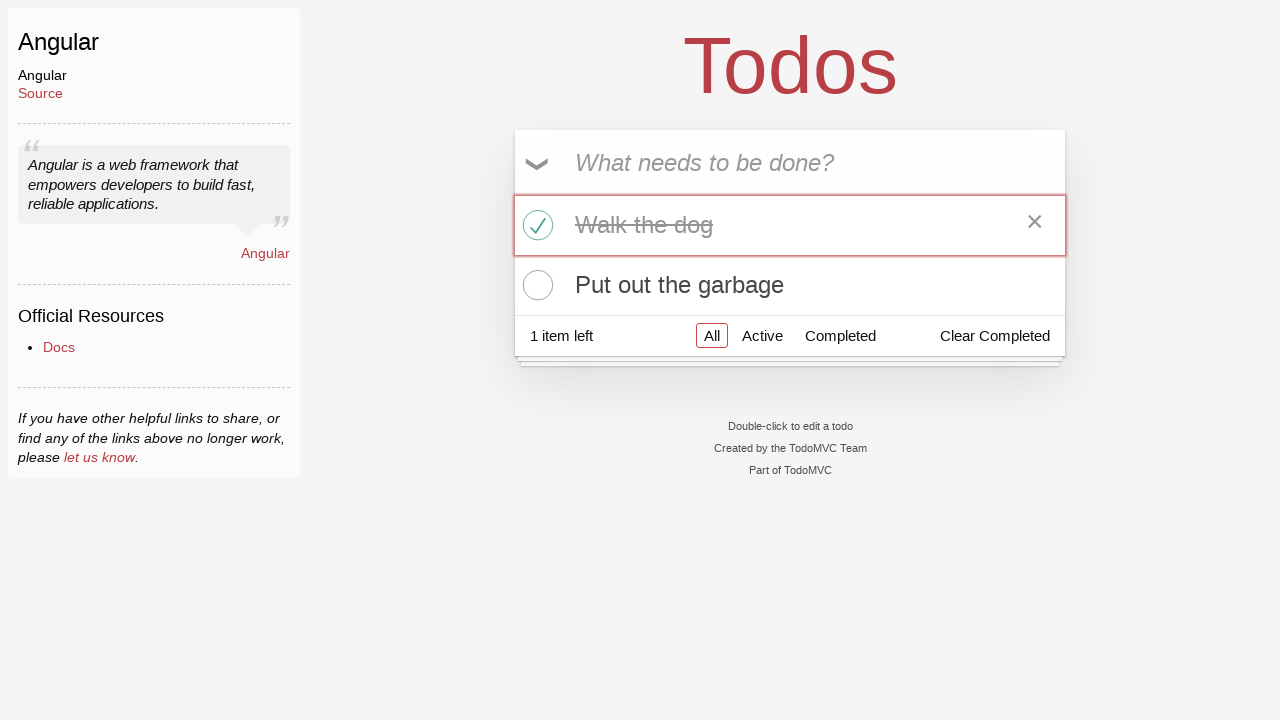